Tests dynamic dropdown handling by clicking on the origin station dropdown, selecting Chennai (MAA) as the origin, and then selecting Bengaluru (BLR) as the destination from a cascading dropdown.

Starting URL: https://rahulshettyacademy.com/dropdownsPractise/

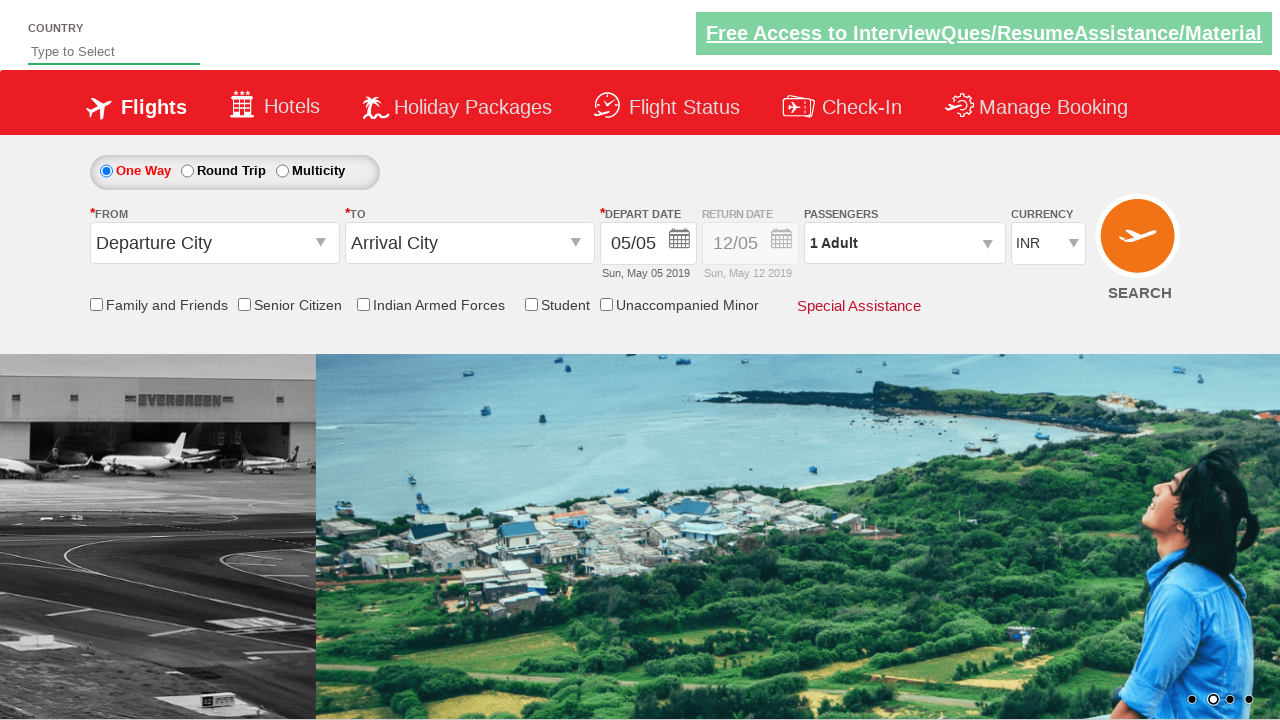

Clicked on the origin station dropdown to open it at (214, 243) on #ctl00_mainContent_ddl_originStation1_CTXT
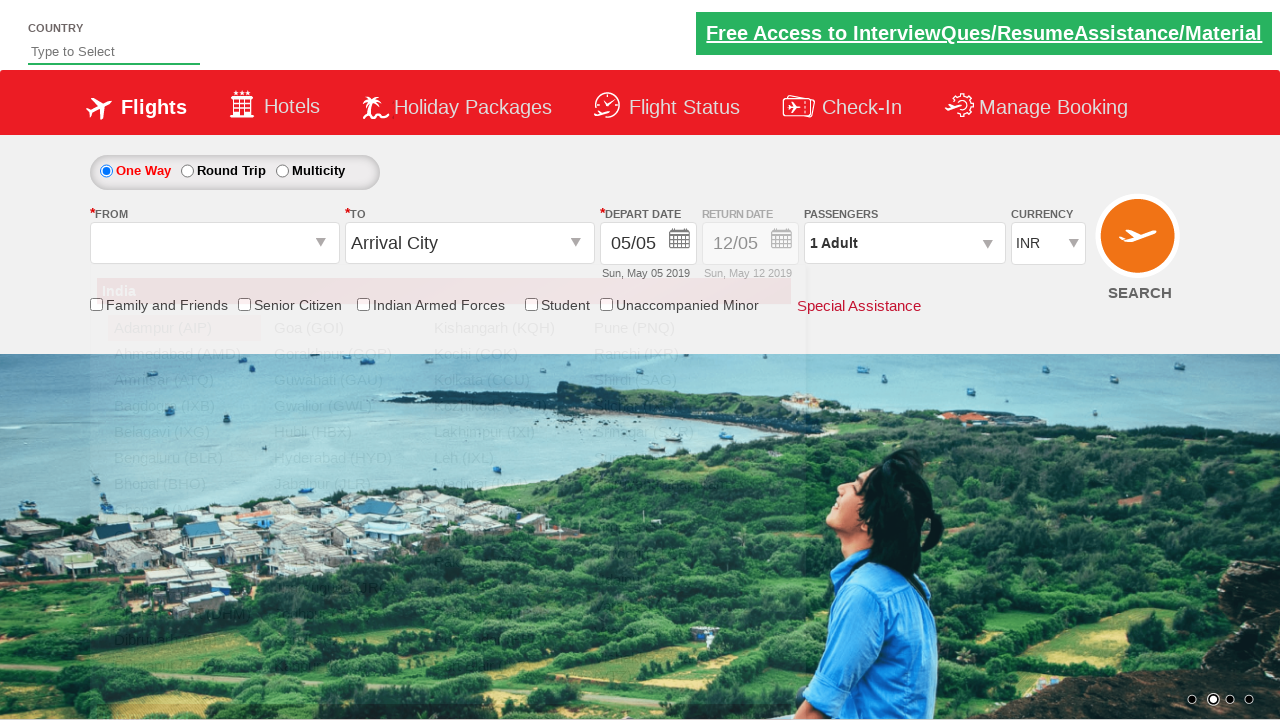

Selected Chennai (MAA) as the origin station at (184, 510) on a[value='MAA']
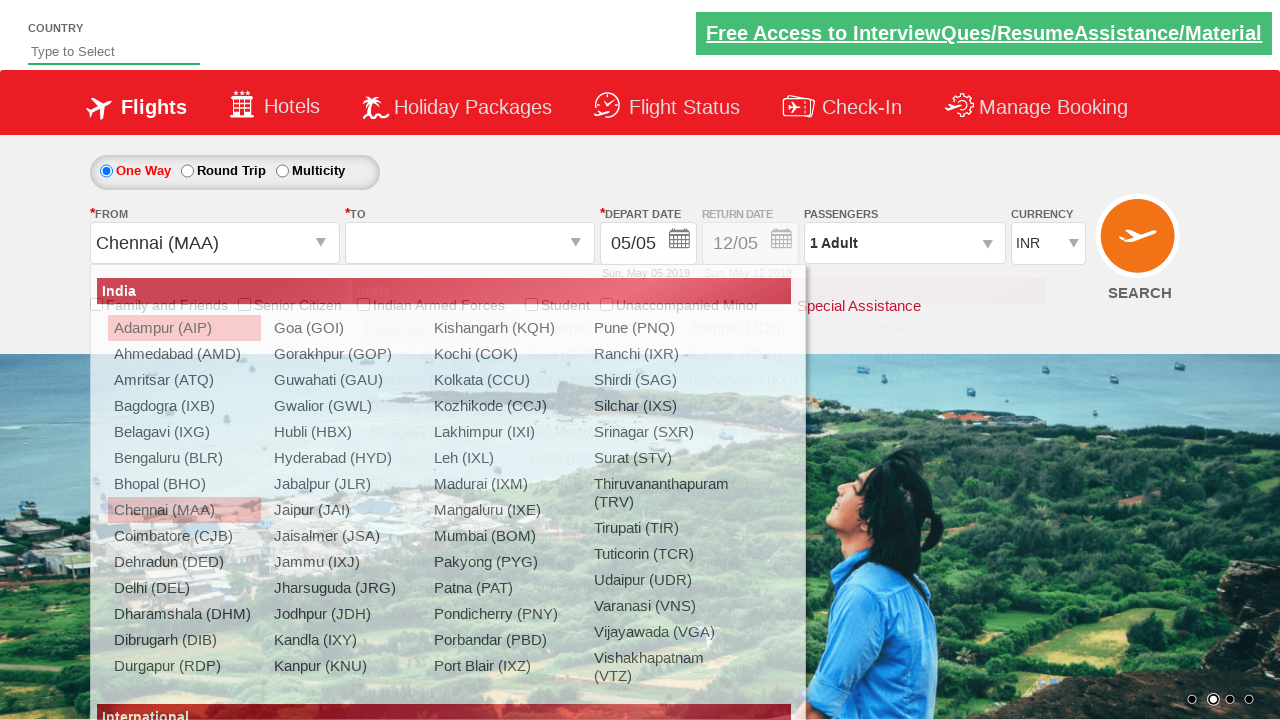

Waited 2 seconds for destination dropdown to be ready
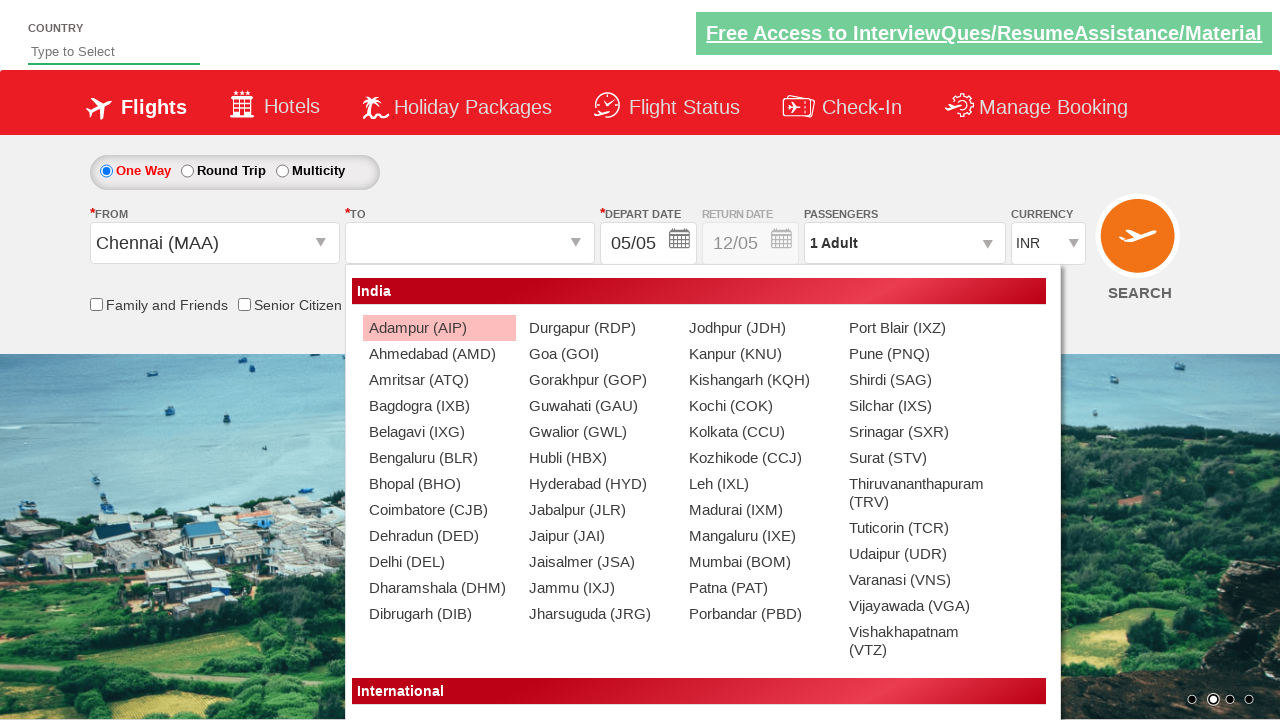

Selected Bengaluru (BLR) as the destination station at (439, 458) on (//a[@value='BLR'][normalize-space()='Bengaluru (BLR)'])[2]
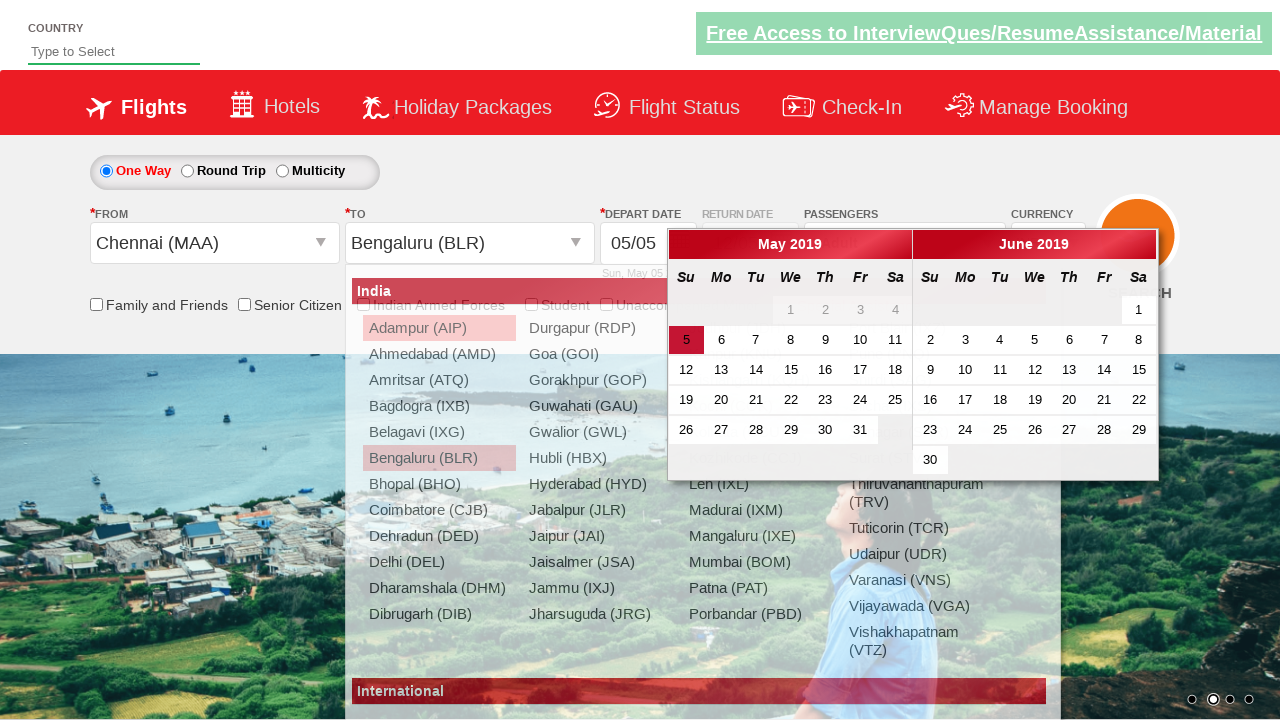

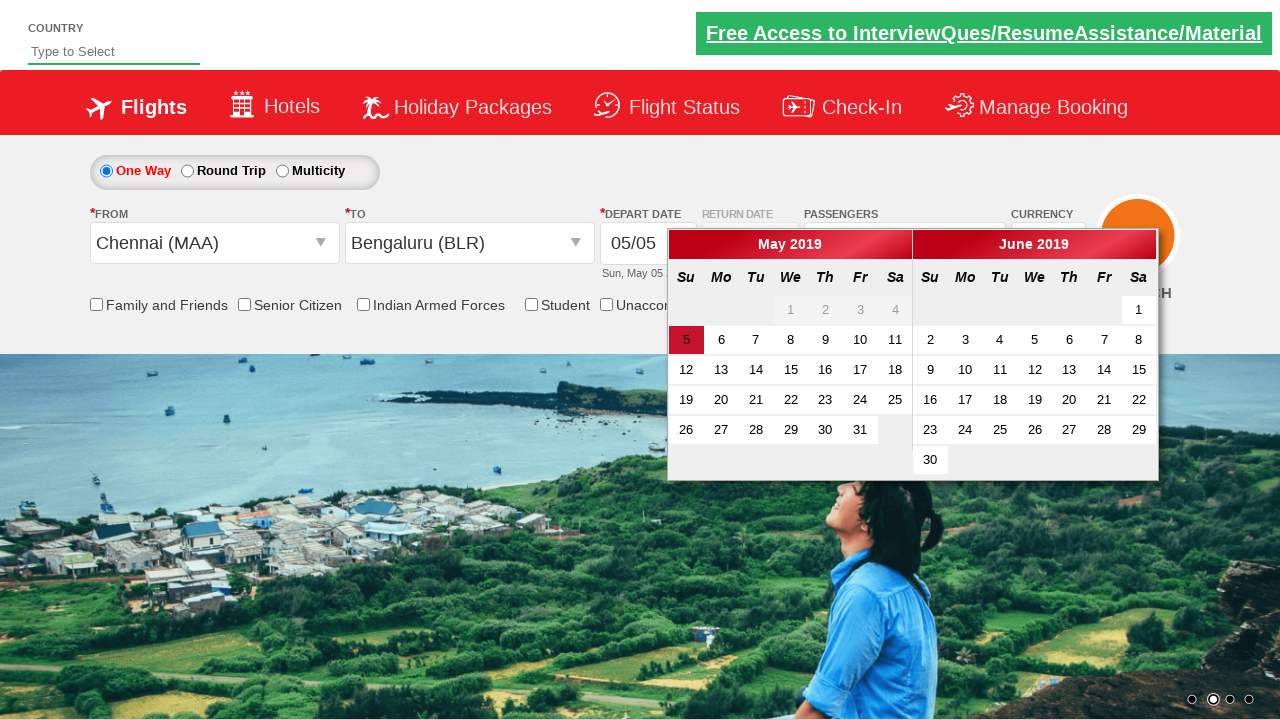